Tests dropdown functionality by interacting with a country dropdown, getting all available options, and verifying the dropdown contains selectable items

Starting URL: https://phppot.com/demo/jquery-dependent-dropdown-list-countries-and-states/

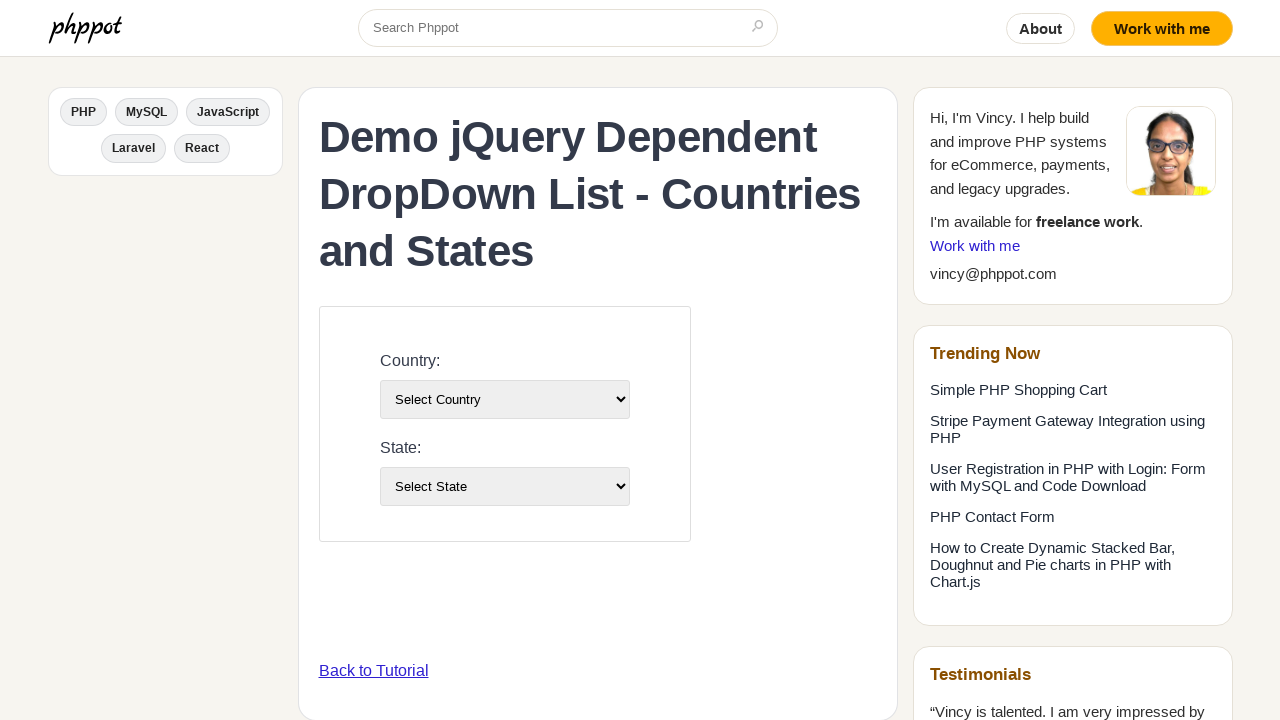

Waited for country dropdown to be visible
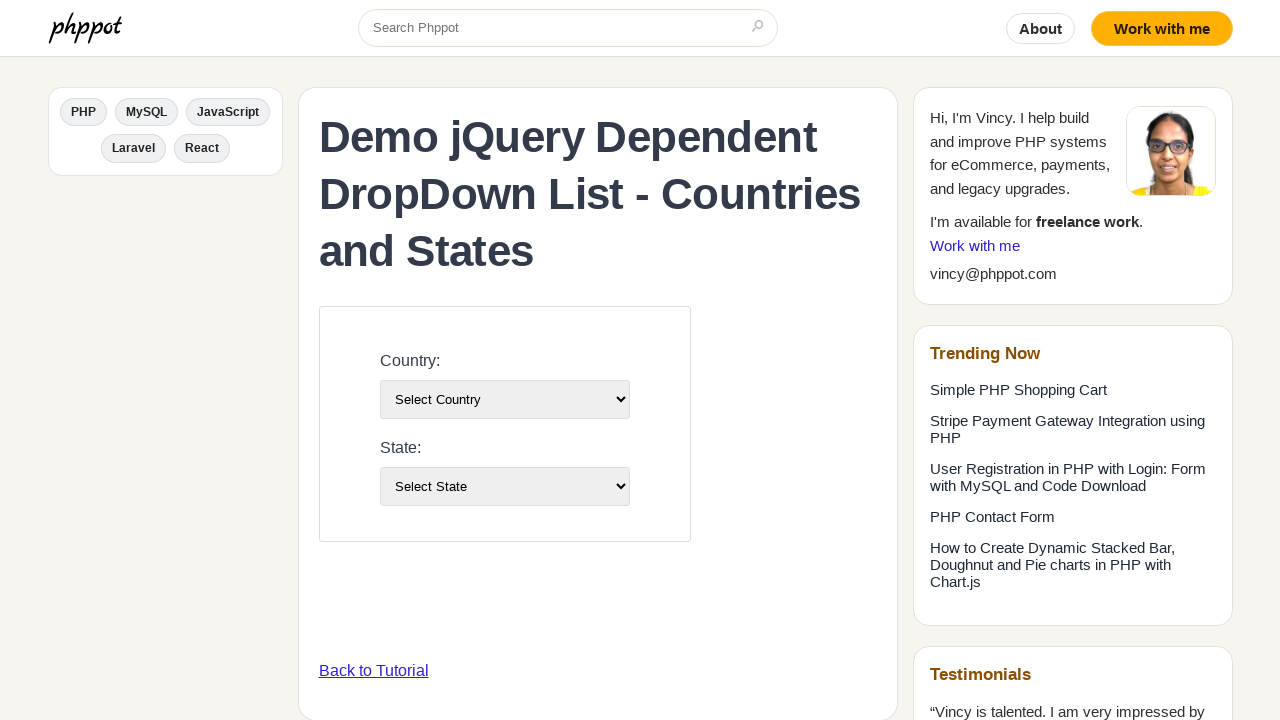

Located country dropdown element
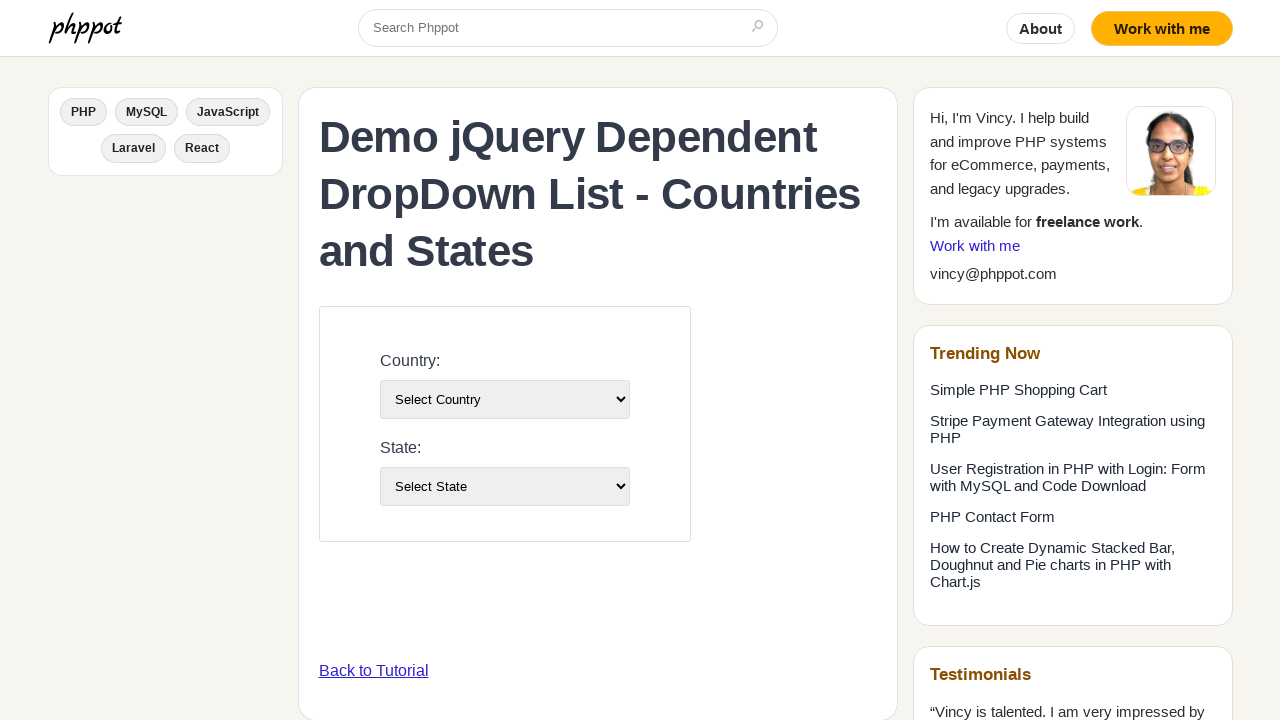

Selected USA from country dropdown on #country-list
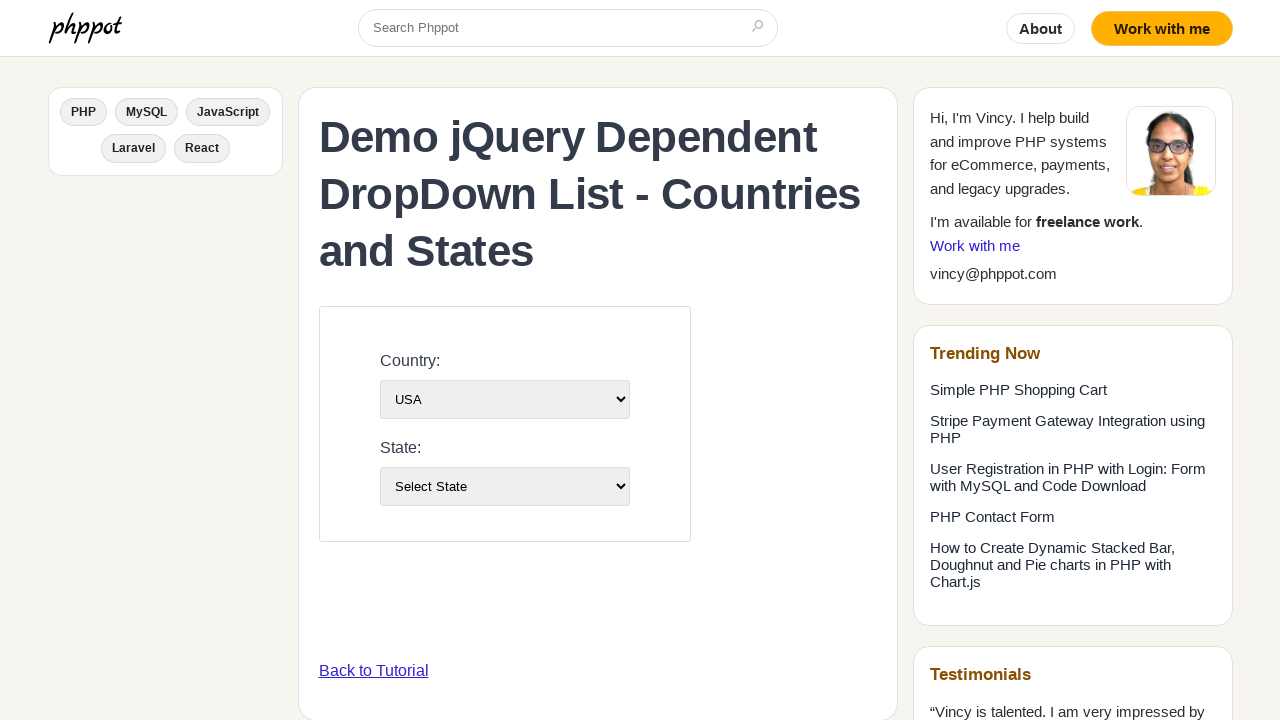

Waited for state dropdown to update after country selection
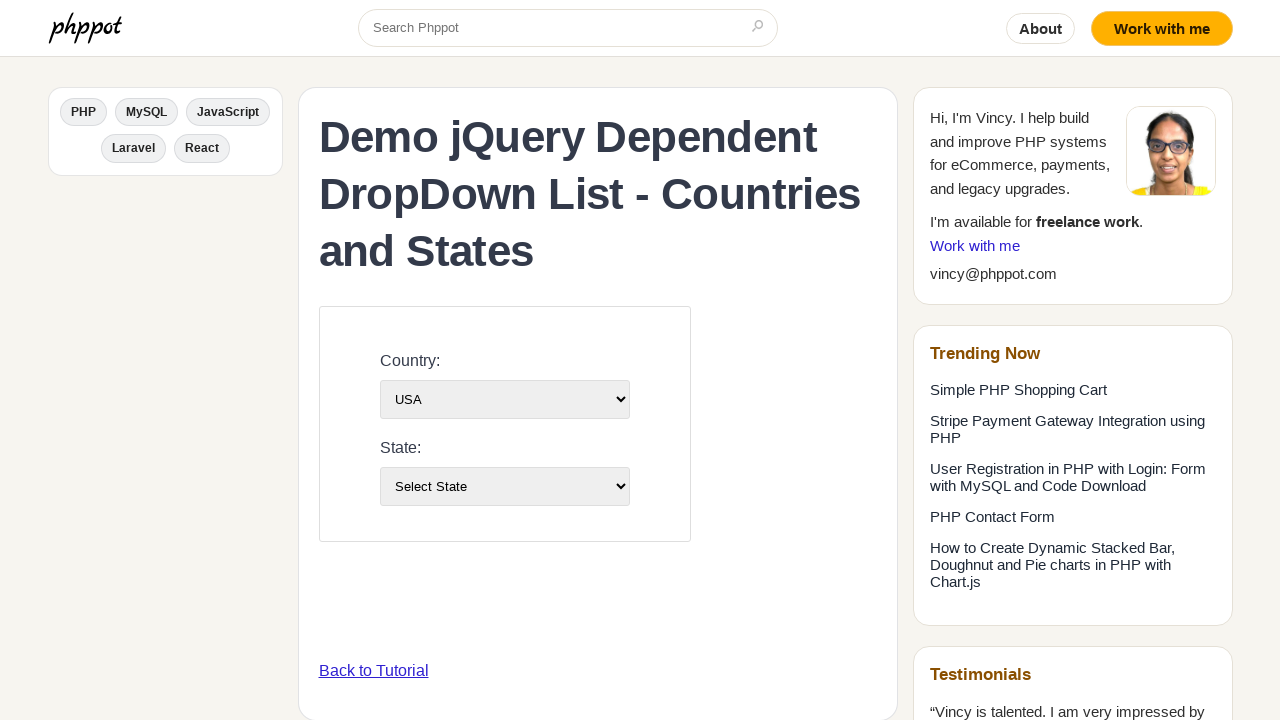

Located state dropdown element
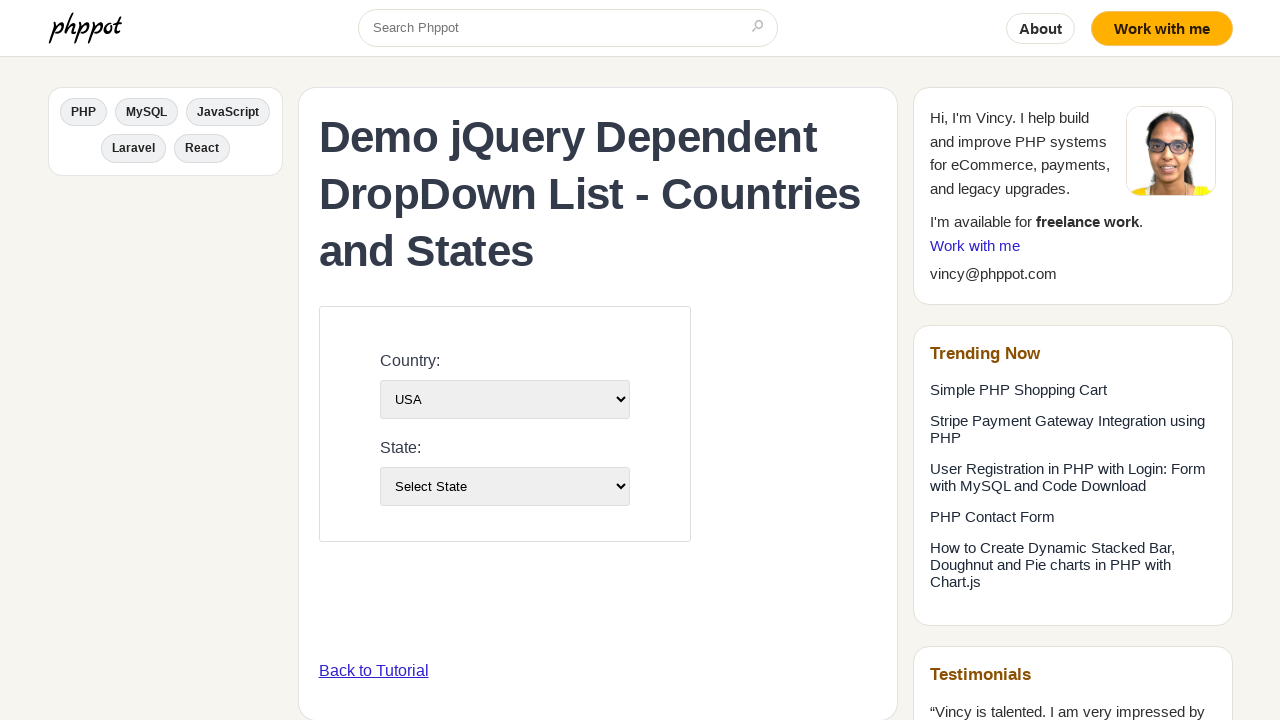

Selected California from state dropdown on #state-list
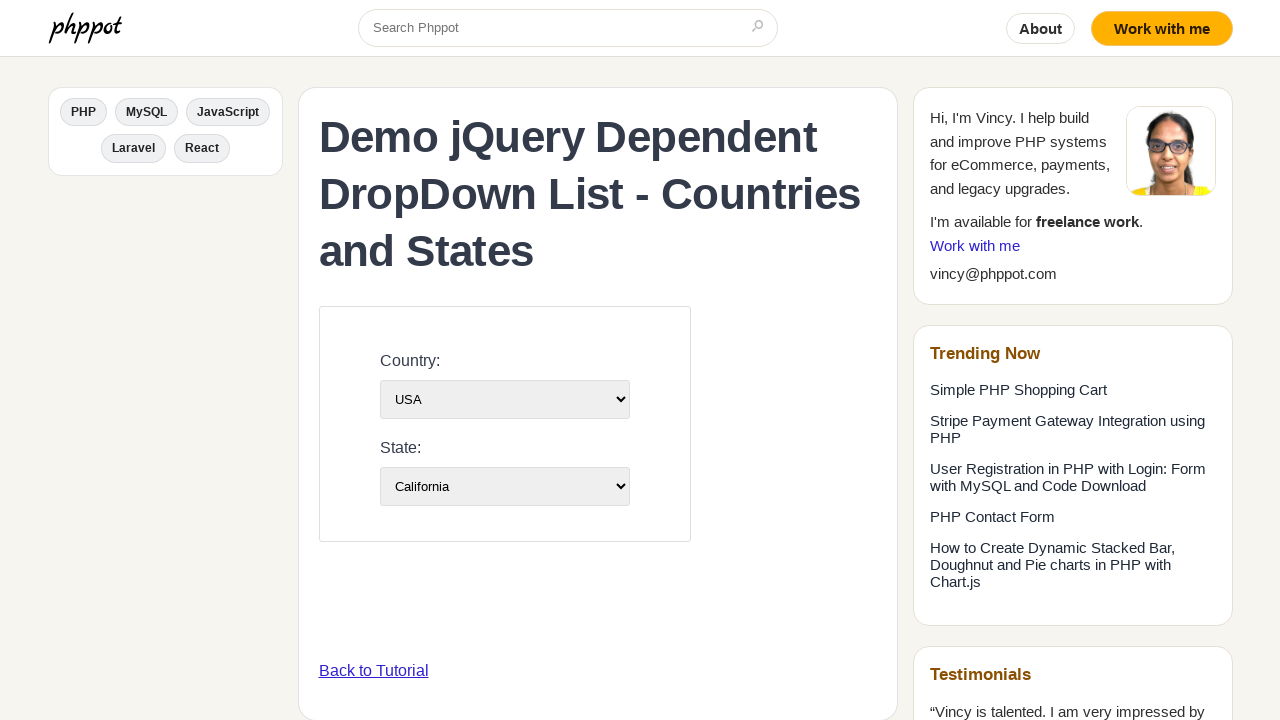

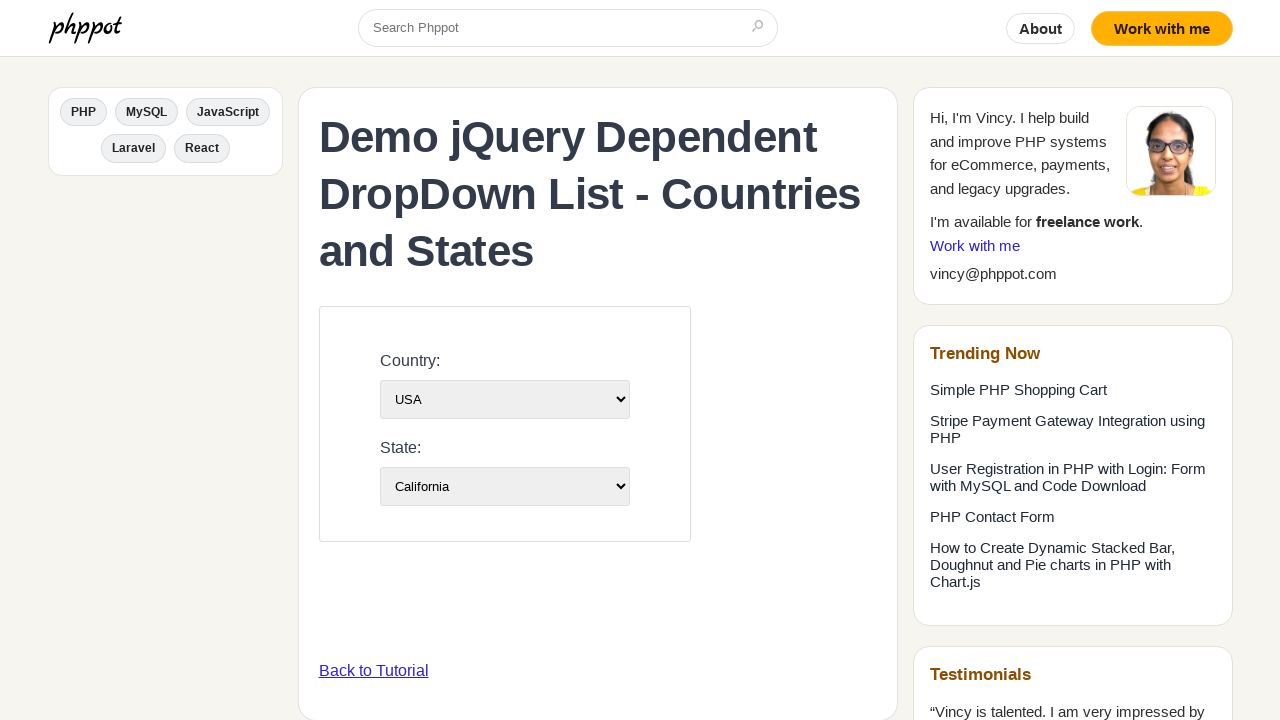